Tests the forgot password functionality by clicking on the forgot password link and verifying the page text

Starting URL: https://opensource-demo.orangehrmlive.com/

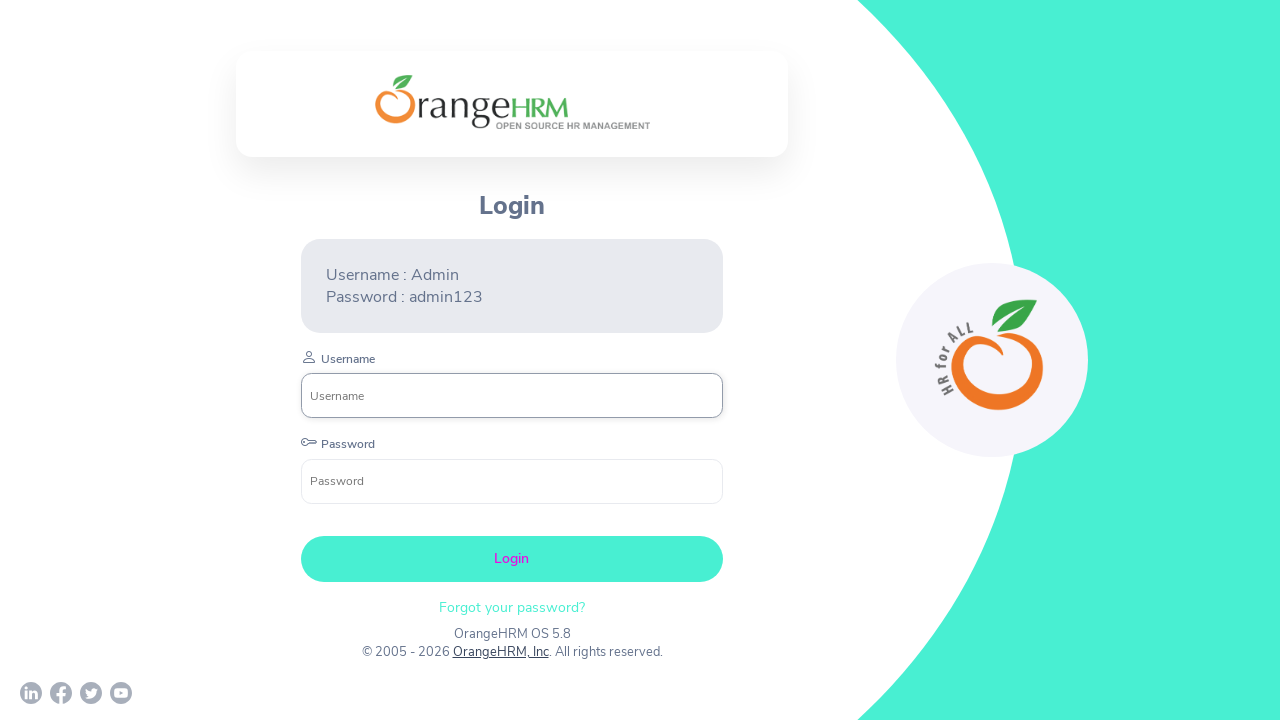

Clicked on 'Forgot your password?' link at (512, 607) on xpath=//p[@class='oxd-text oxd-text--p orangehrm-login-forgot-header']
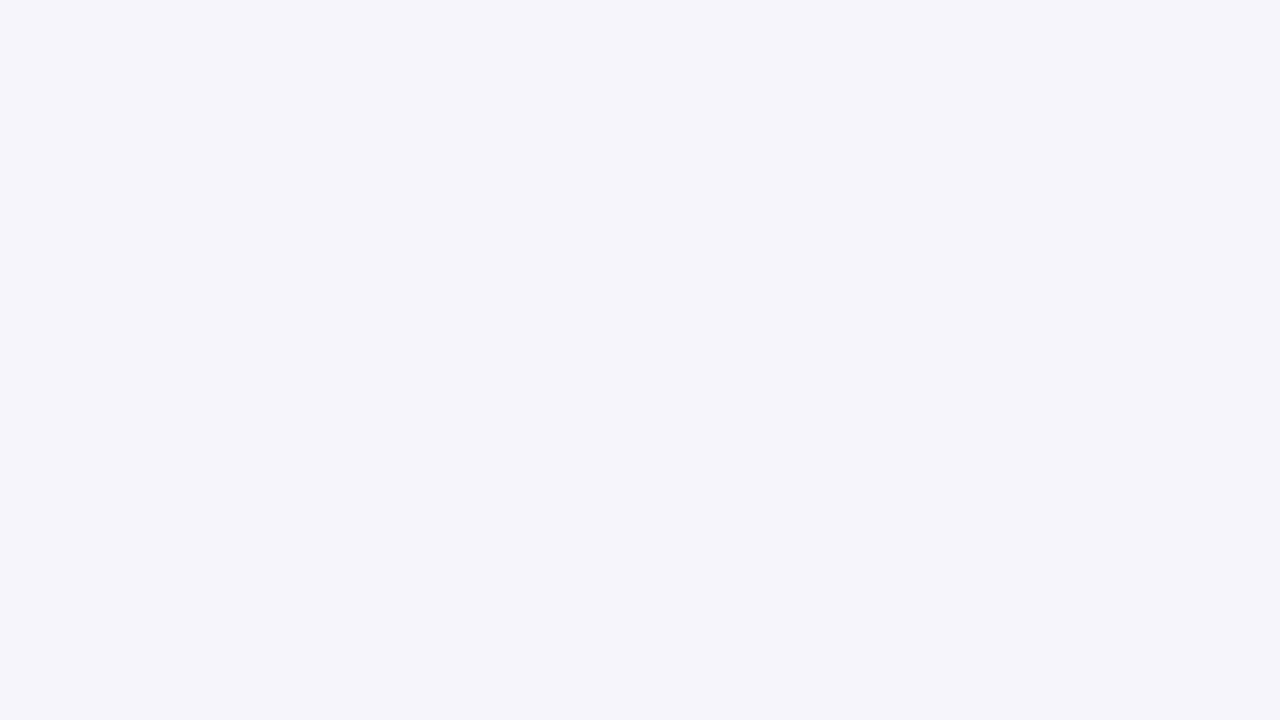

Forgot password page loaded successfully with heading visible
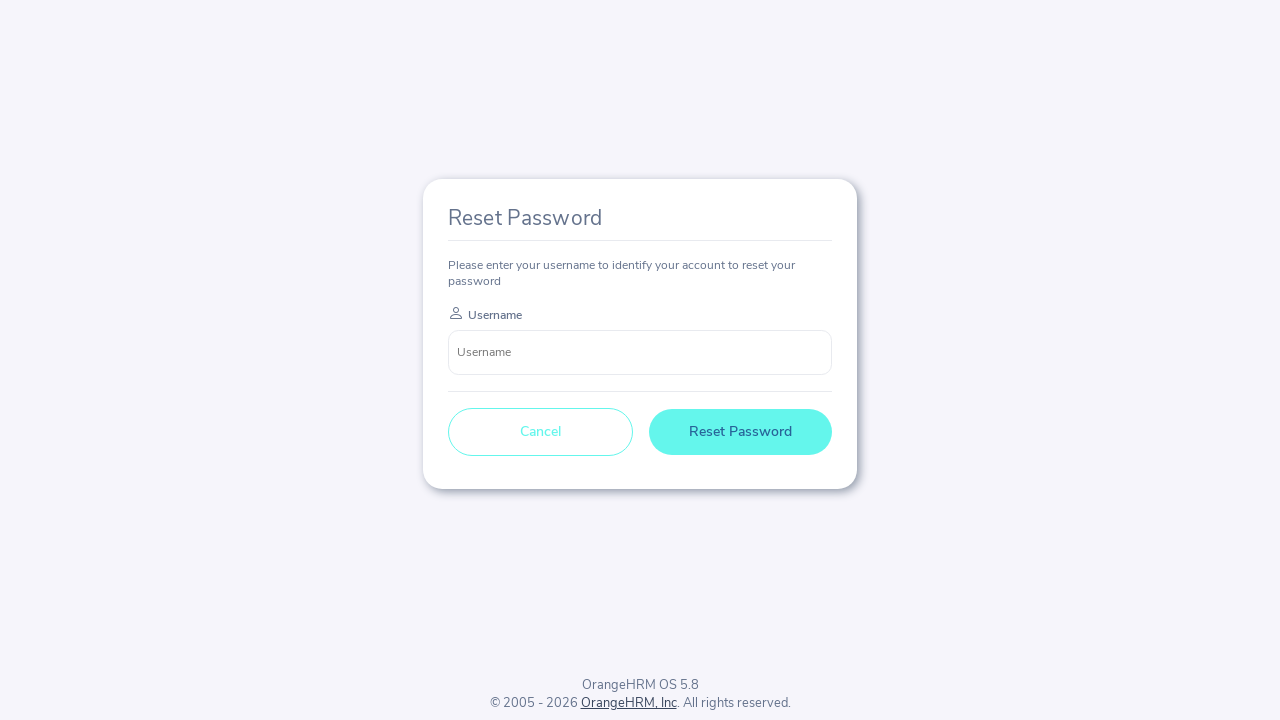

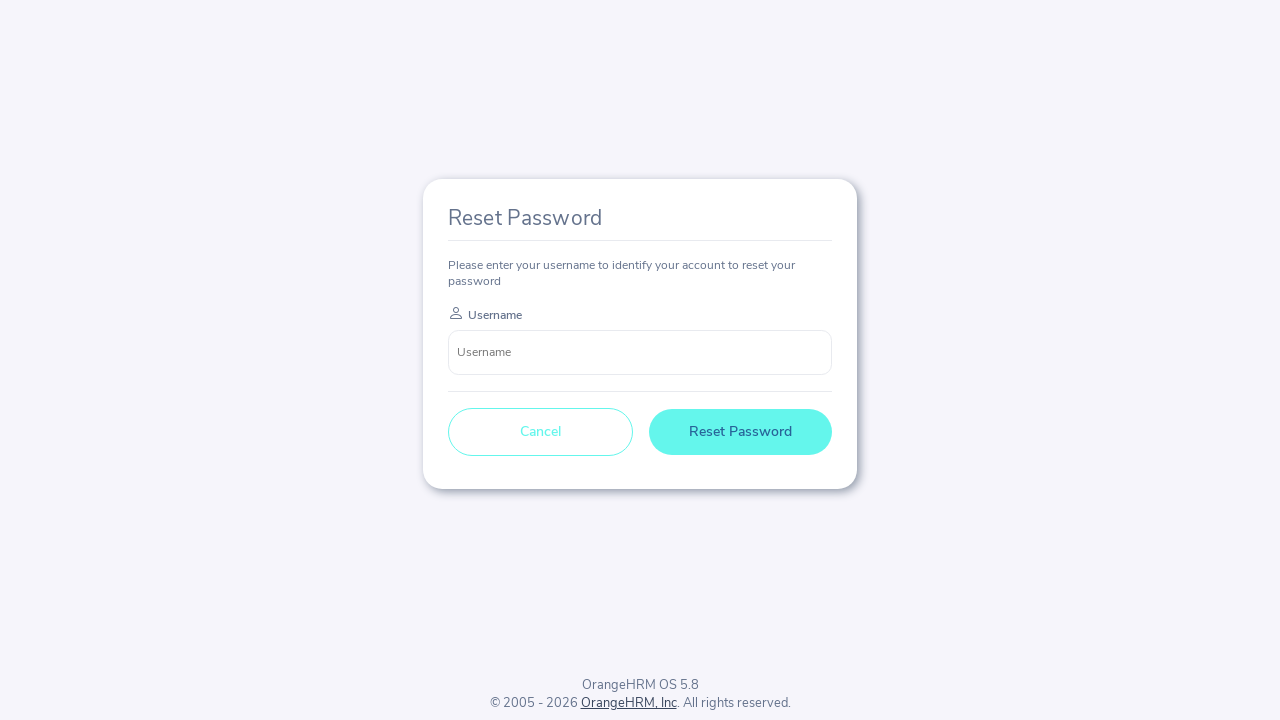